Tests navigation by clicking a link with mathematically calculated text, then fills out a form with personal information (first name, last name, city, and country) and submits it.

Starting URL: http://suninjuly.github.io/find_link_text

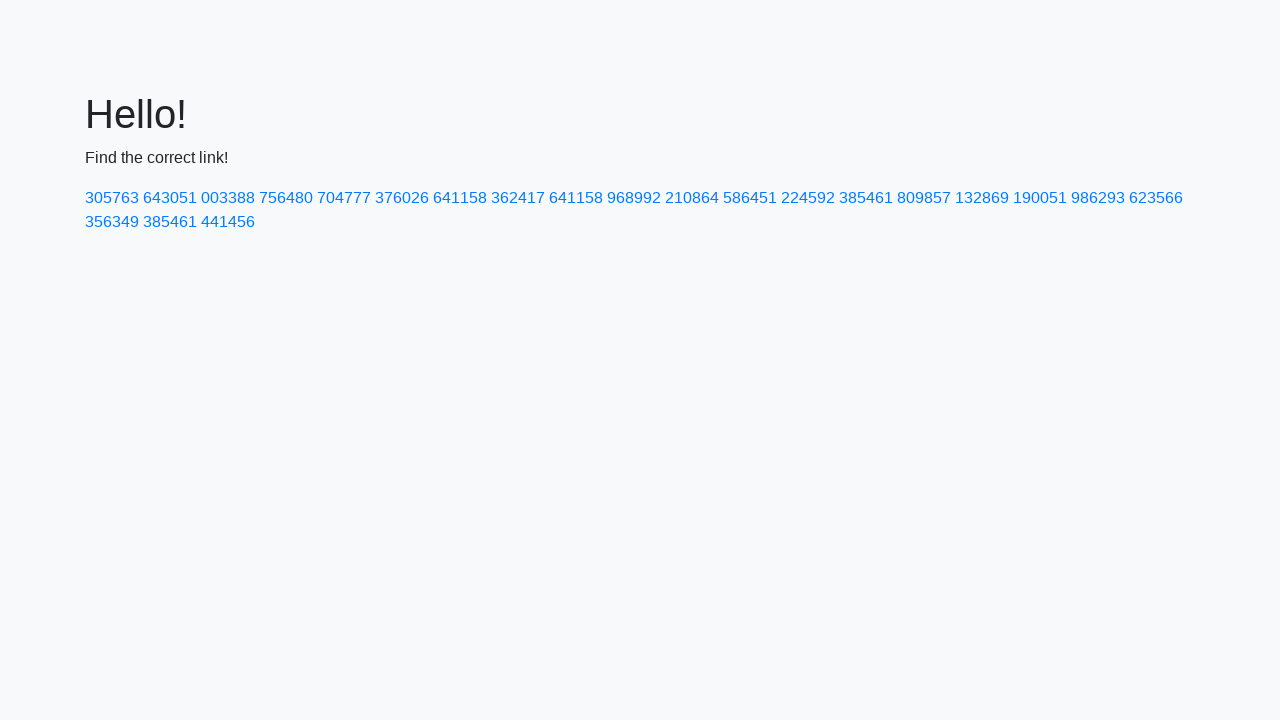

Clicked link with mathematically calculated text '224592' at (808, 198) on a:text-is('224592')
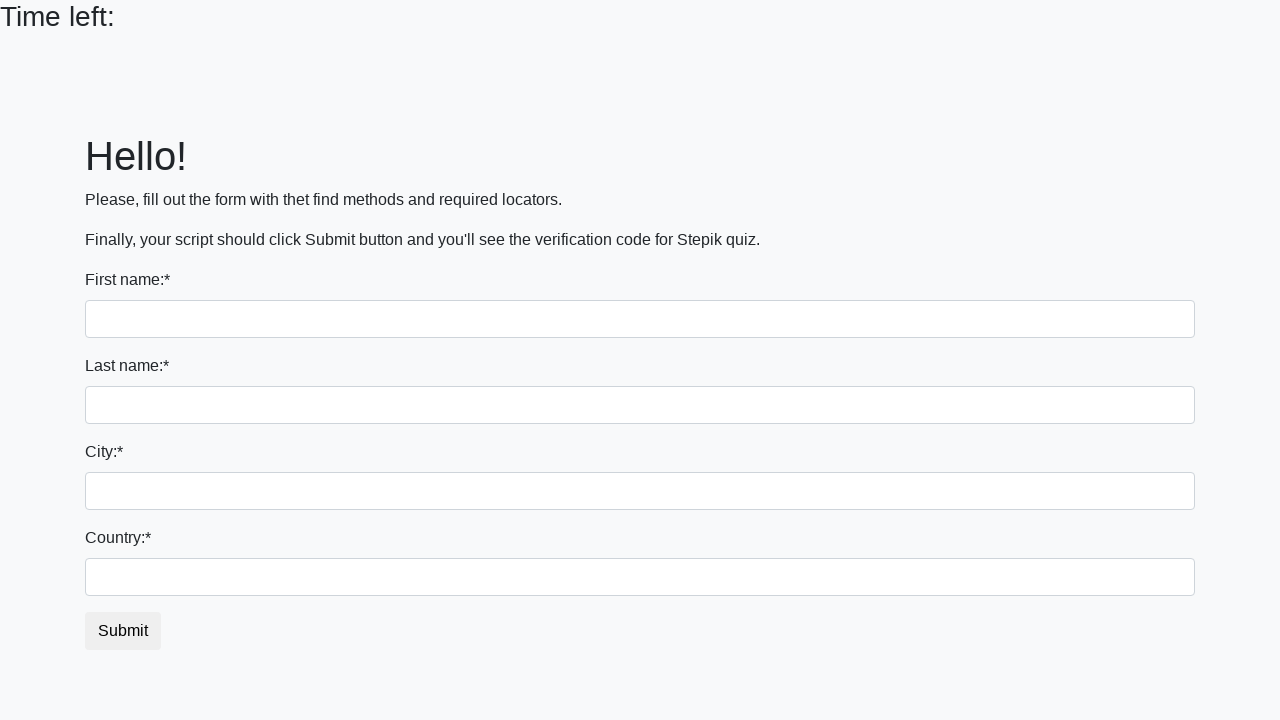

Filled first name field with 'Sergey' on input[name='first_name']
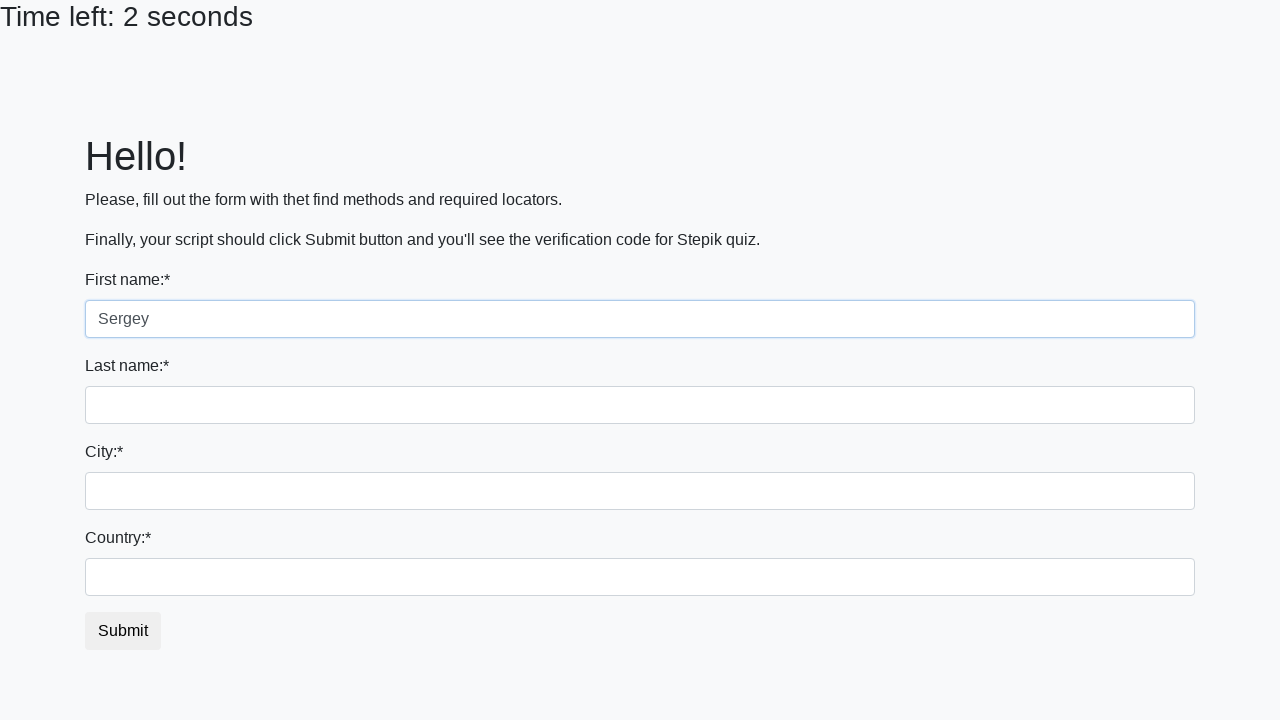

Filled last name field with 'Batalov' on input[name='last_name']
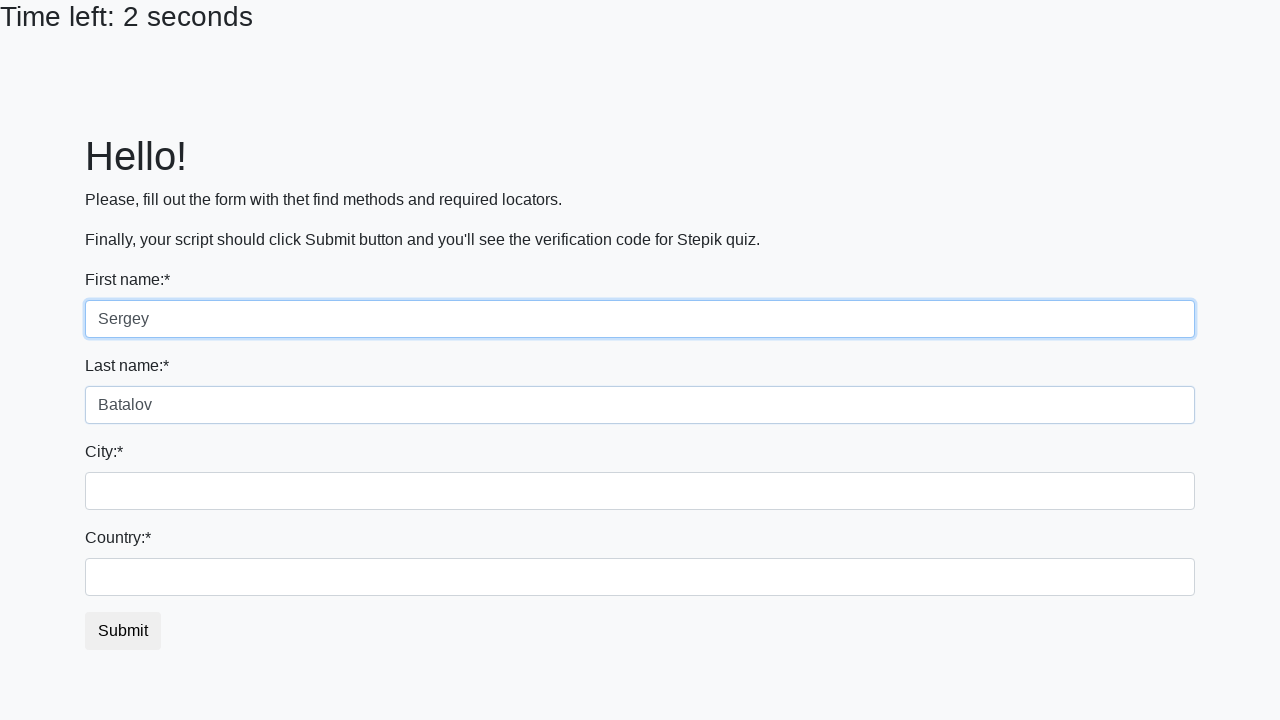

Filled city field with 'Saint-Petersburg' on input[name='firstname']
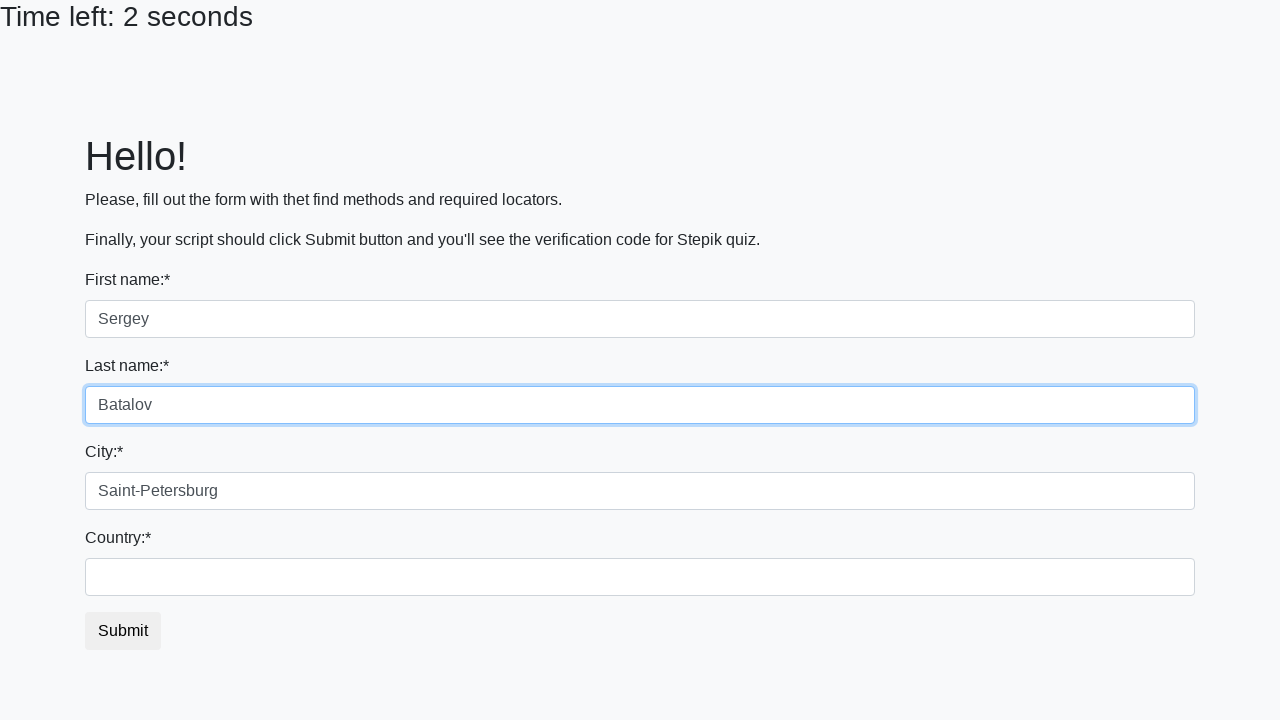

Filled country field with 'Russia' on #country
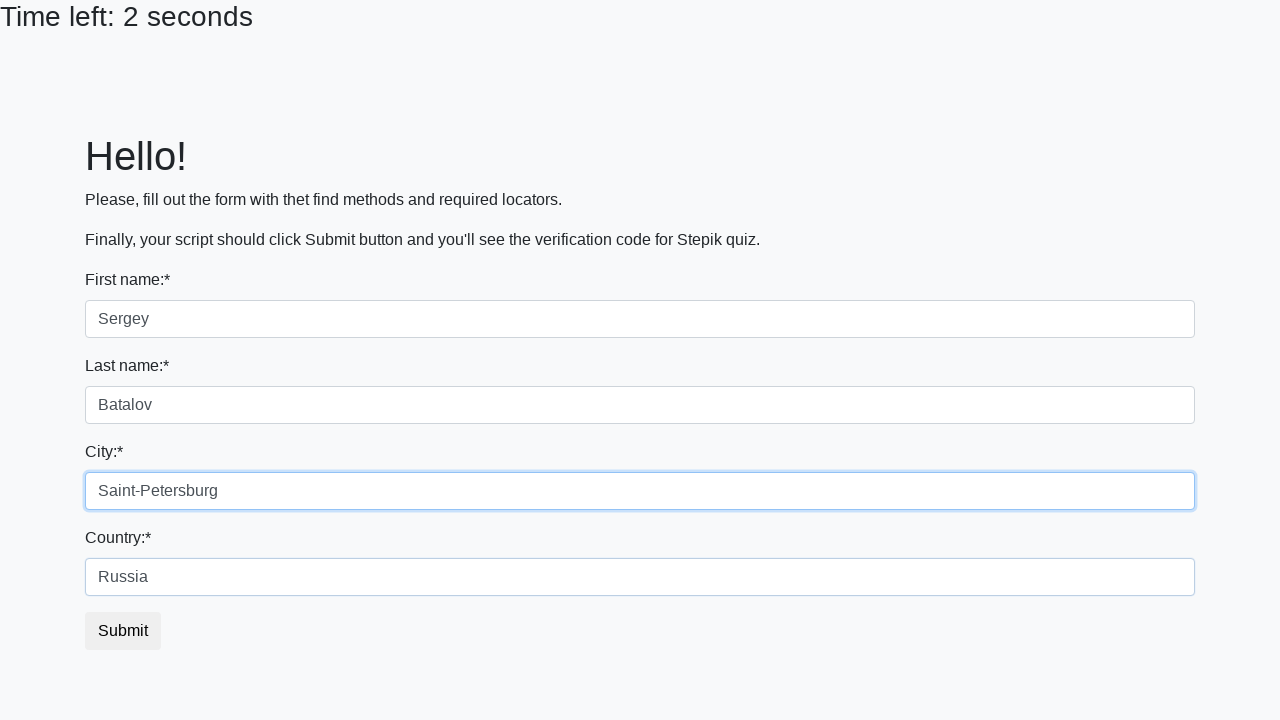

Clicked form submit button at (123, 631) on button.btn
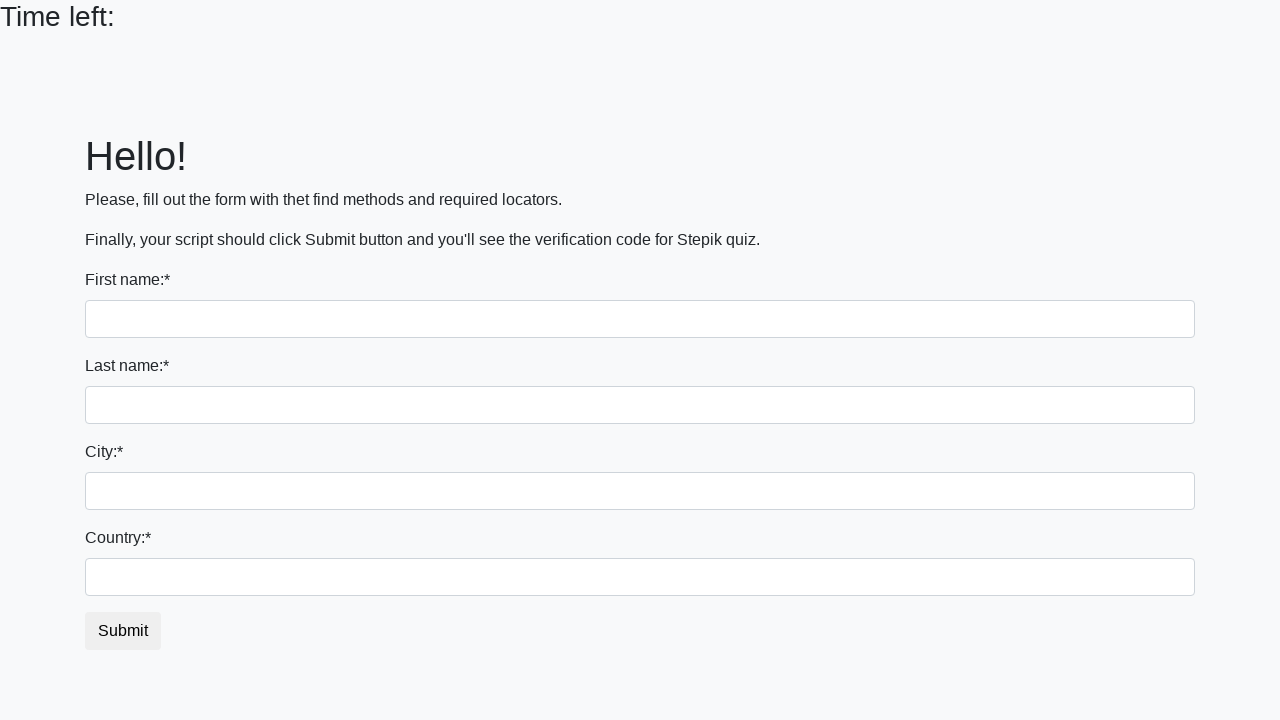

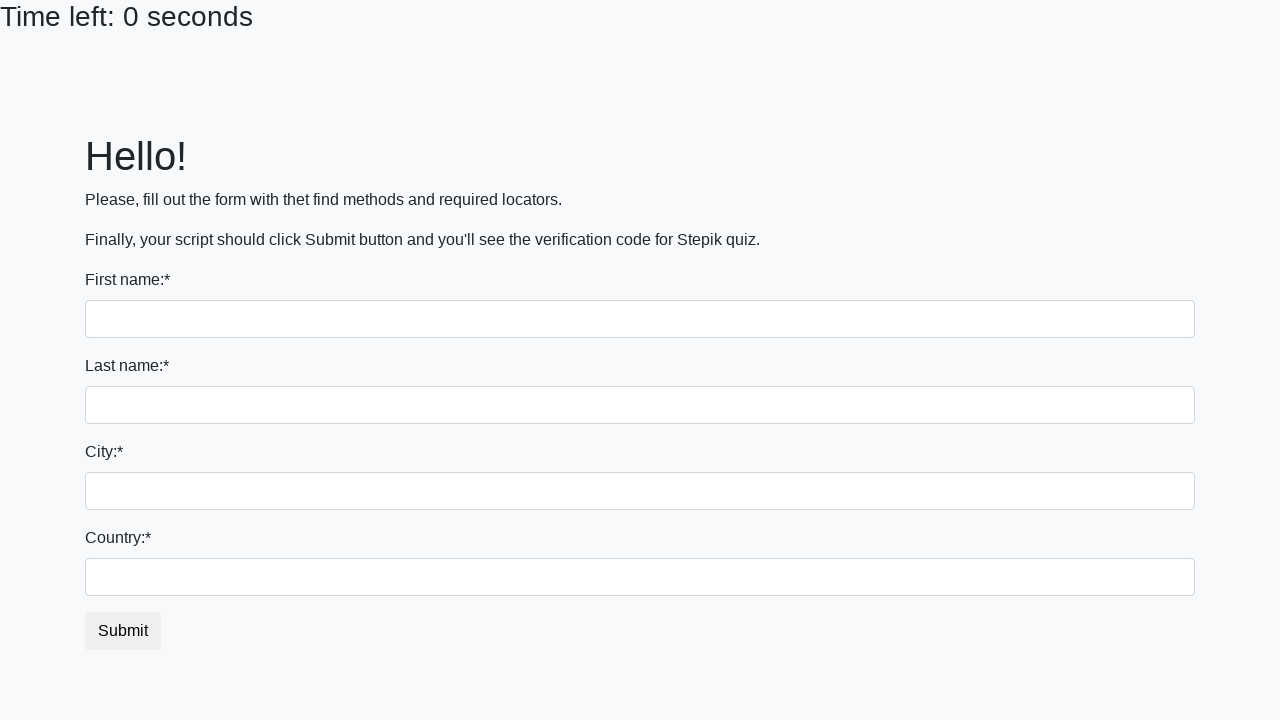